Tests an e-commerce vegetable store by searching for products containing "ca", verifying product count, adding items to cart, and checking the brand logo text.

Starting URL: https://rahulshettyacademy.com/seleniumPractise/#/

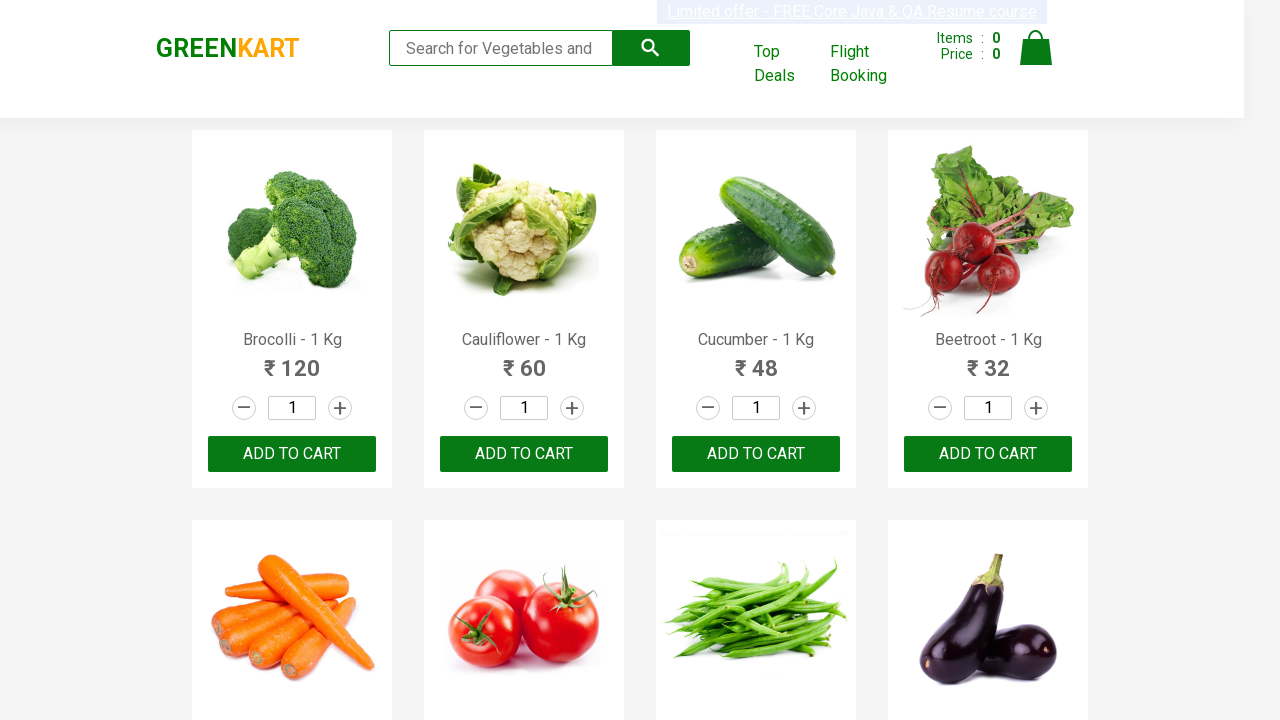

Typed 'ca' in the search box on .search-keyword
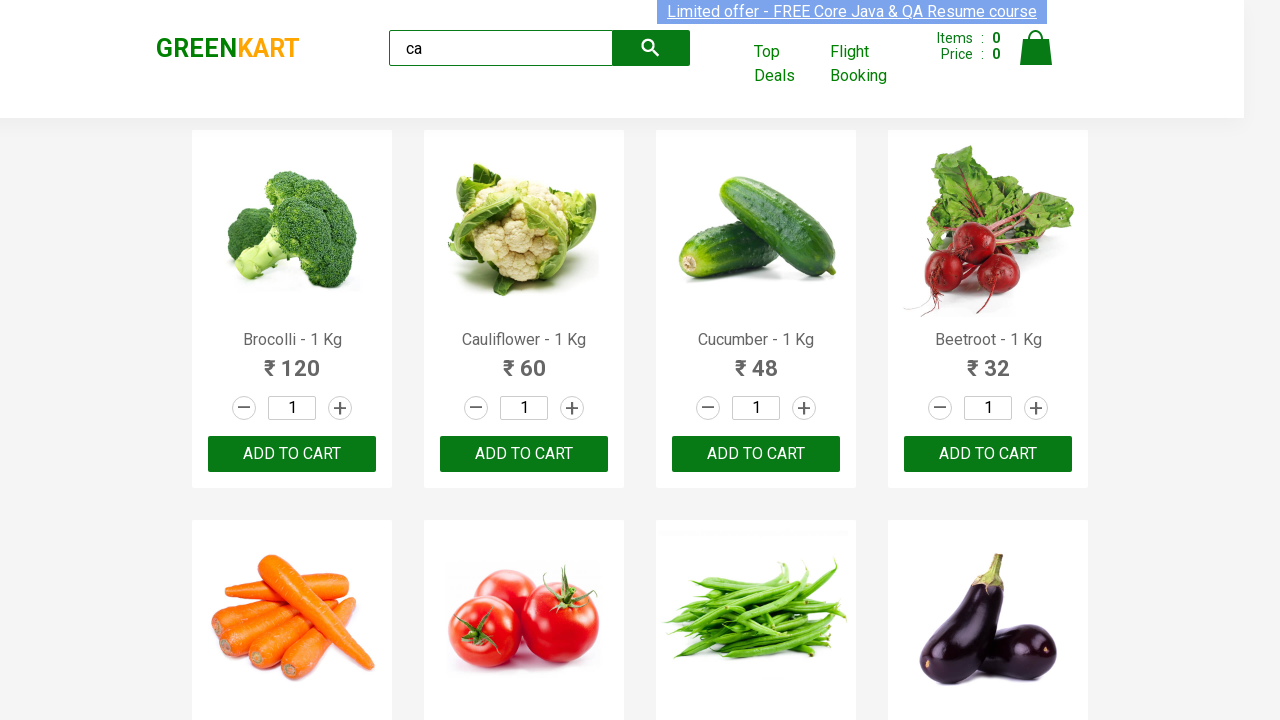

Waited 2000ms for search results to load
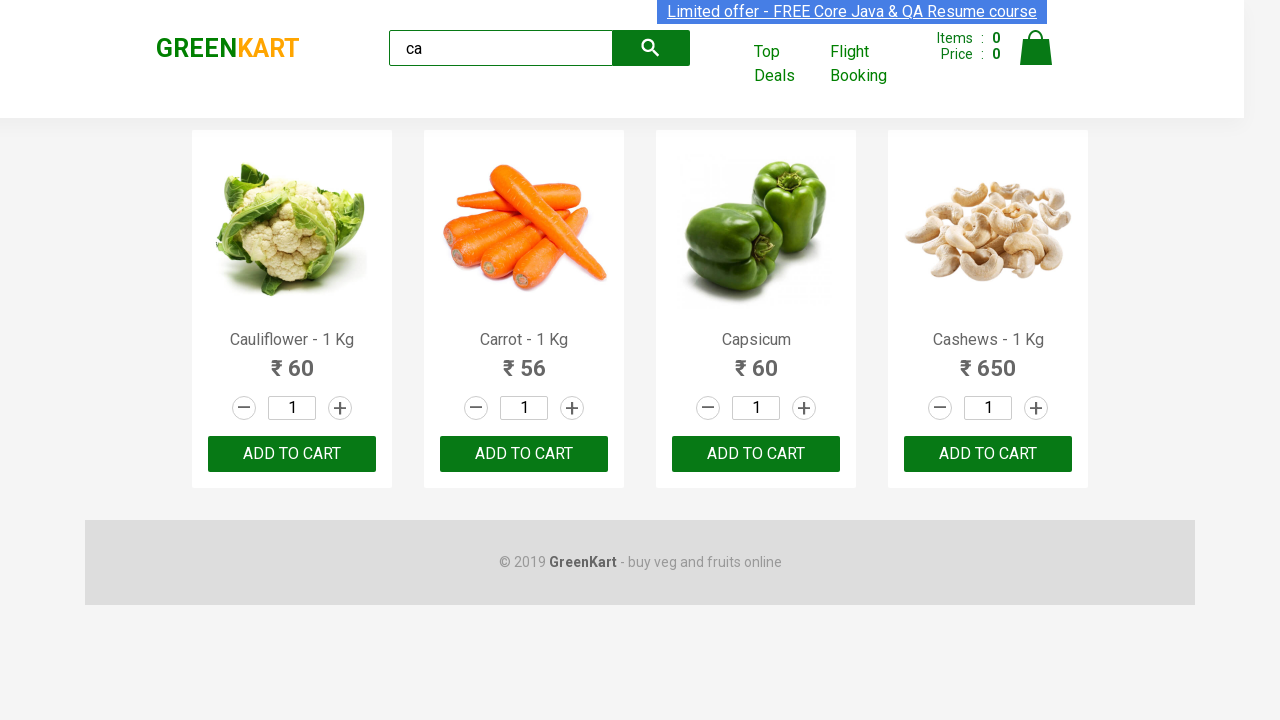

Verified 4 visible products appear in search results
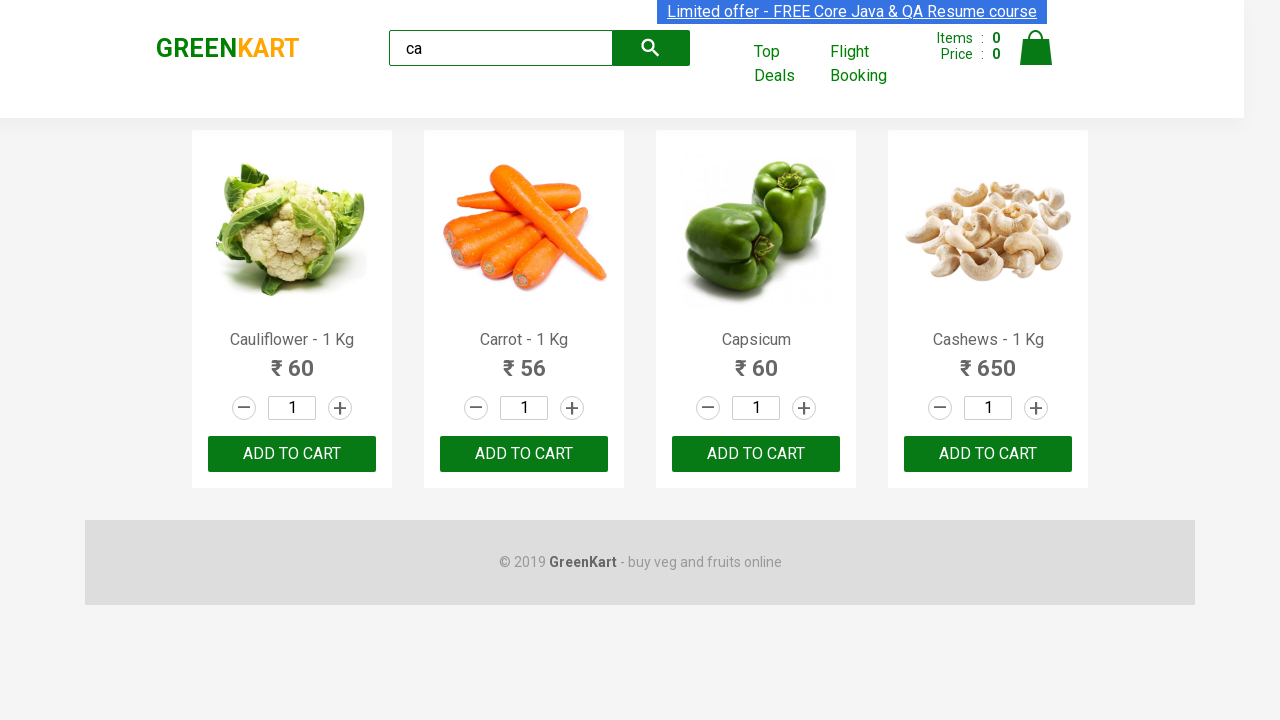

Clicked ADD TO CART button on the 3rd product at (756, 454) on .products .product >> nth=2 >> button >> internal:has-text="ADD TO CART"i
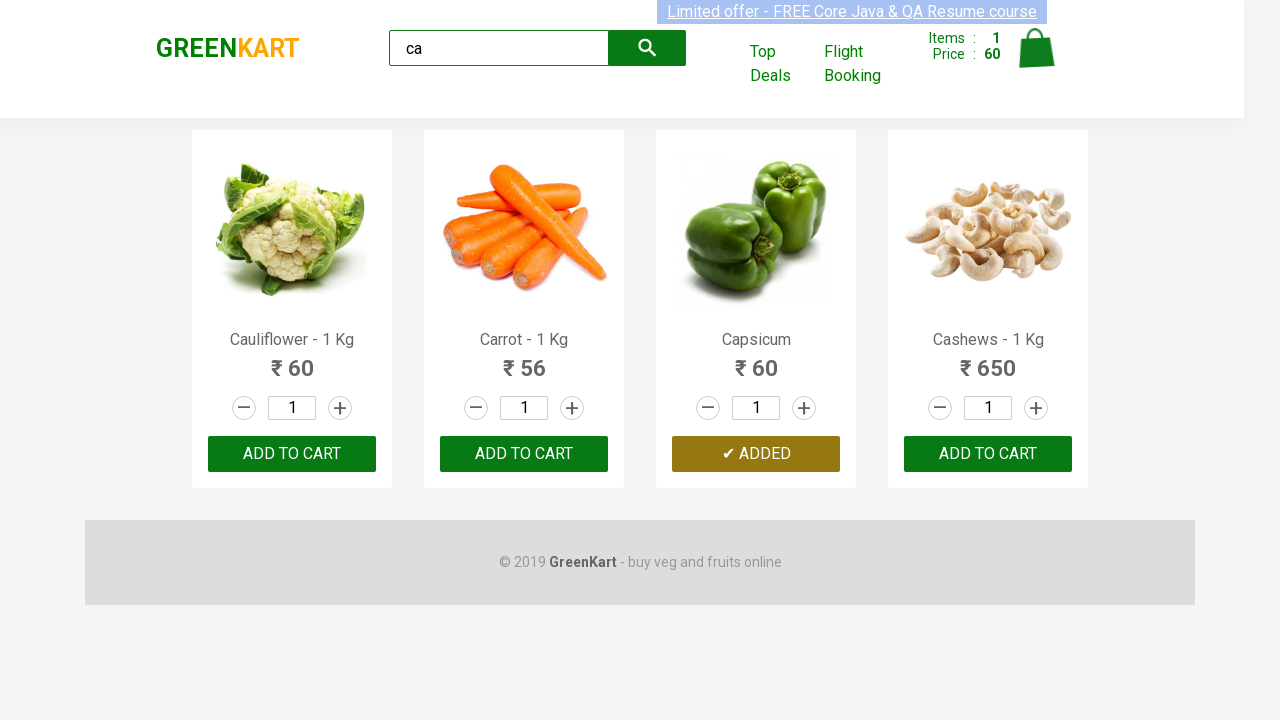

Clicked ADD TO CART button for product containing 'Cash' at index 3 at (988, 454) on .products .product >> nth=3 >> button
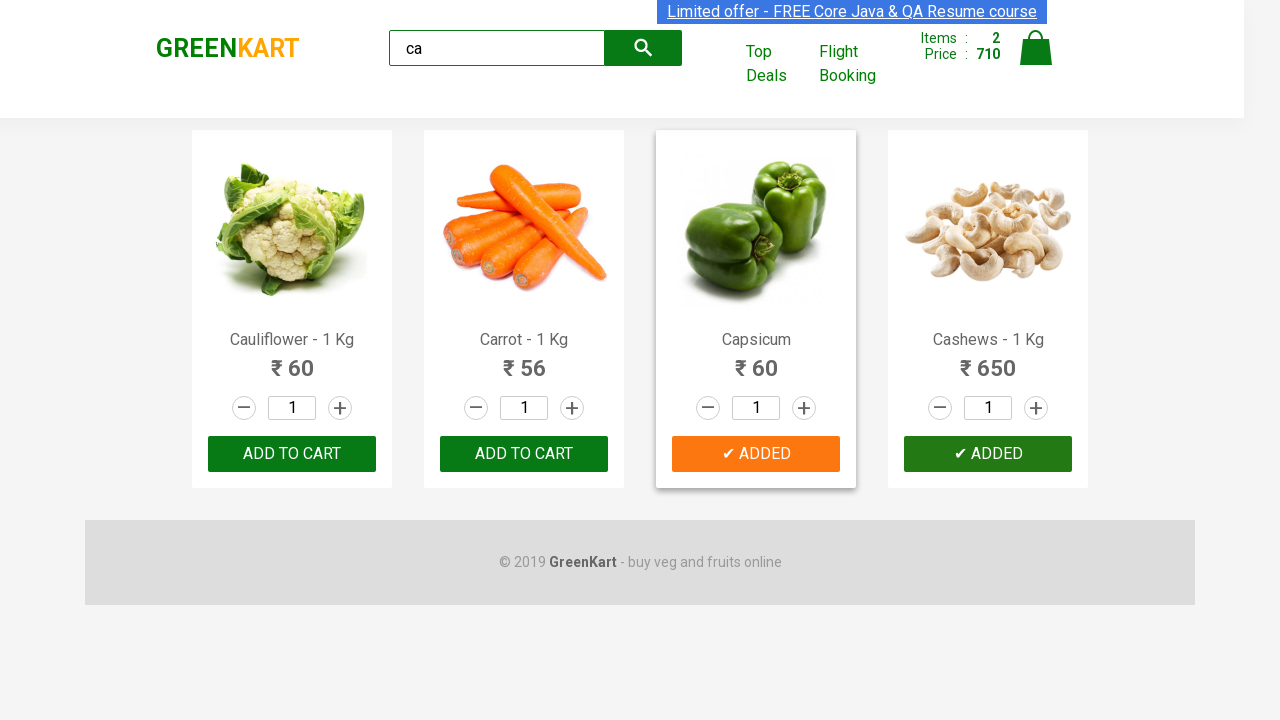

Verified brand logo text is 'GREENKART'
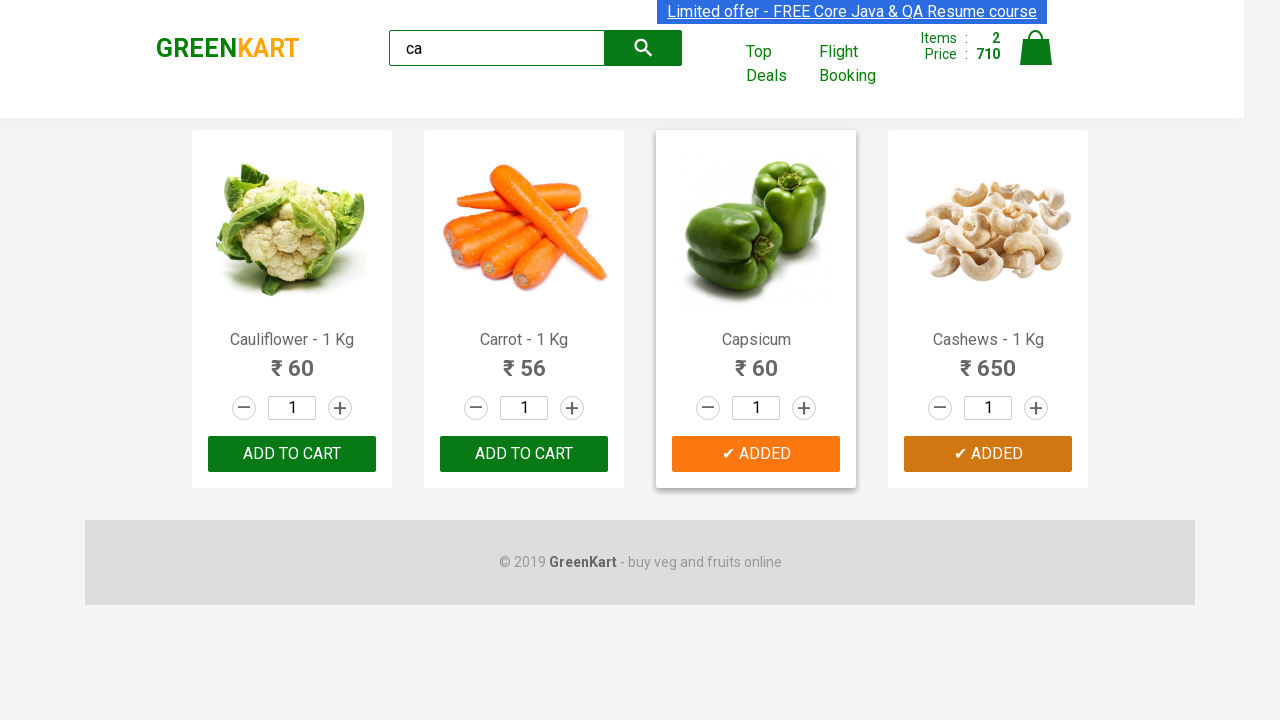

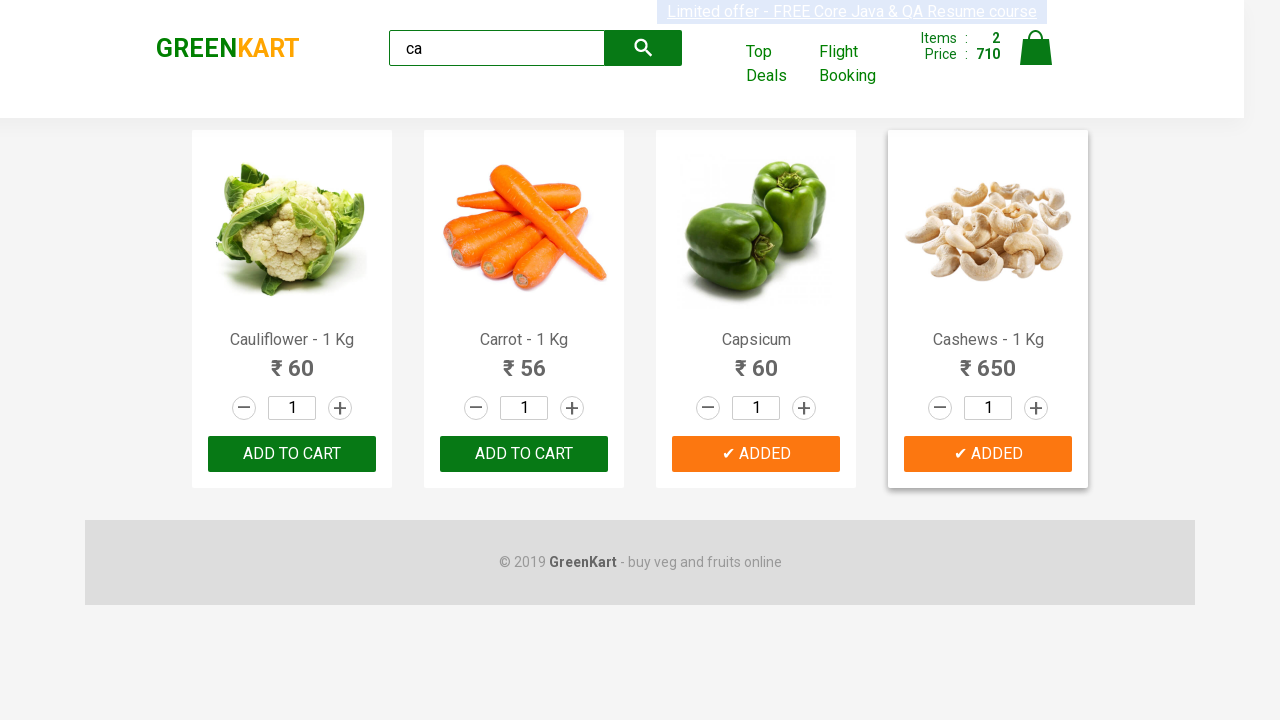